Tests checkout process validation by attempting to proceed without filling required details

Starting URL: https://www.demoblaze.com/

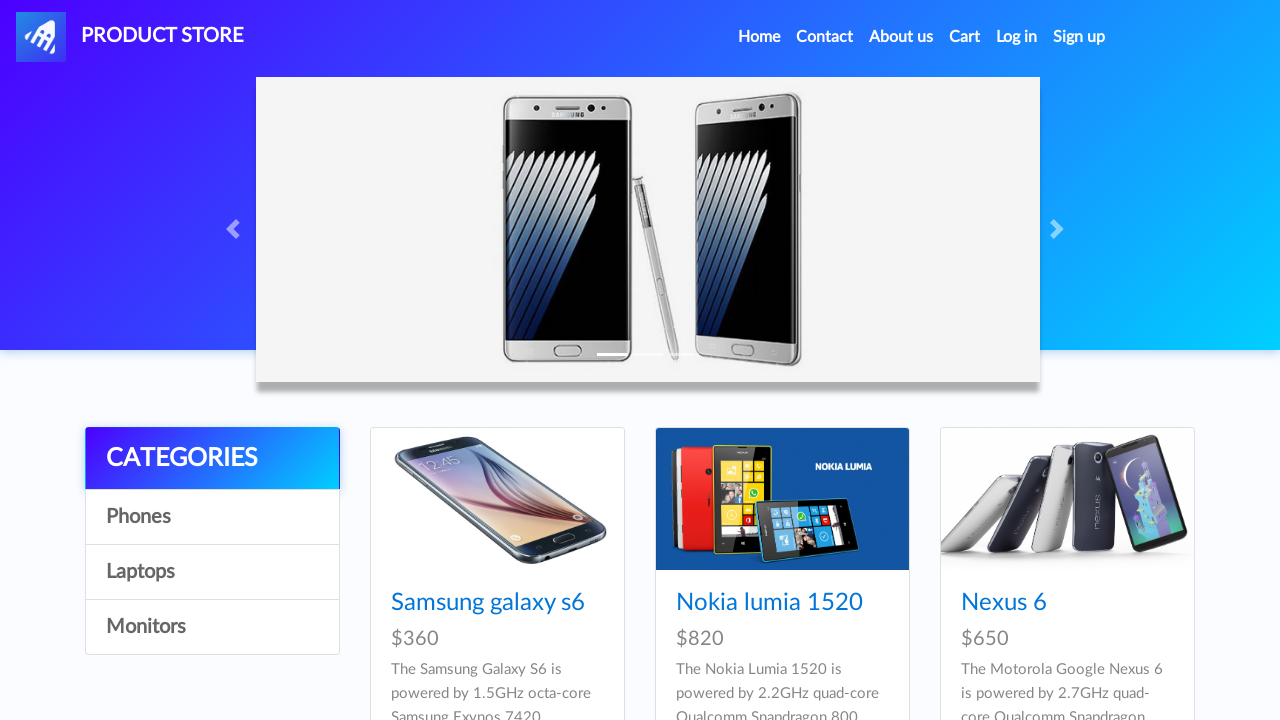

Clicked on Samsung galaxy s6 product at (488, 603) on a:text('Samsung galaxy s6')
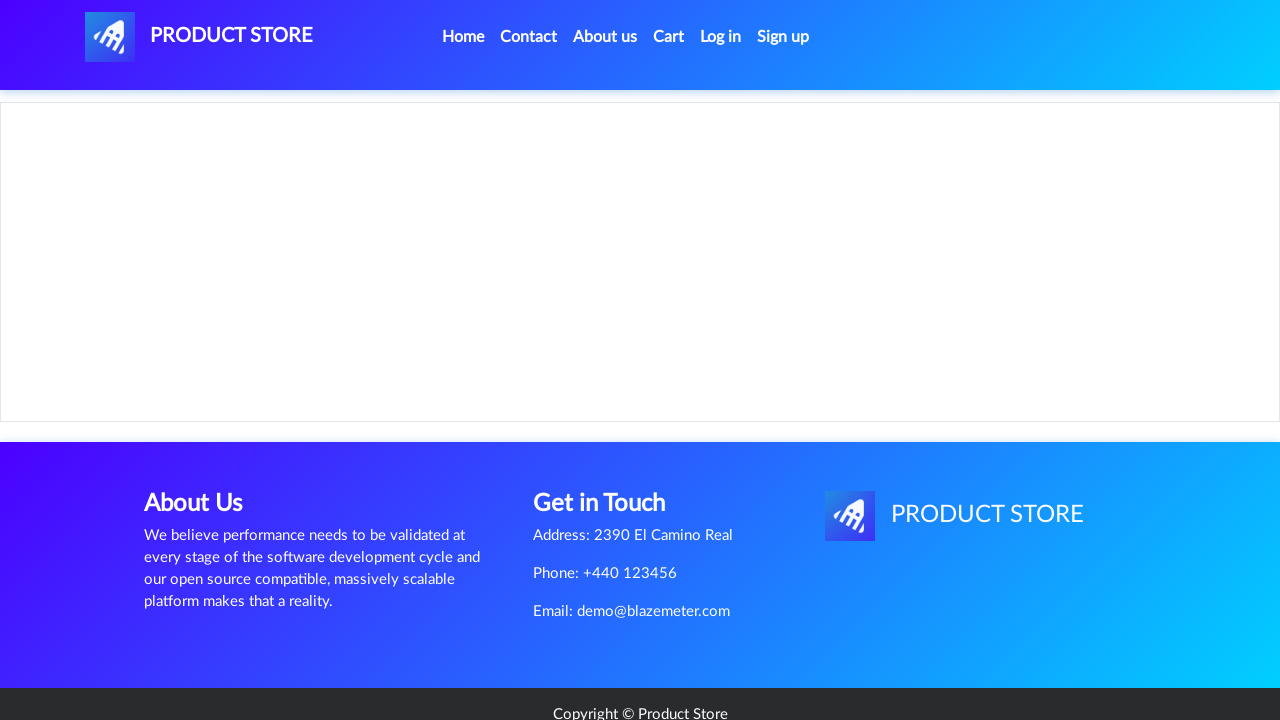

Add to cart button appeared
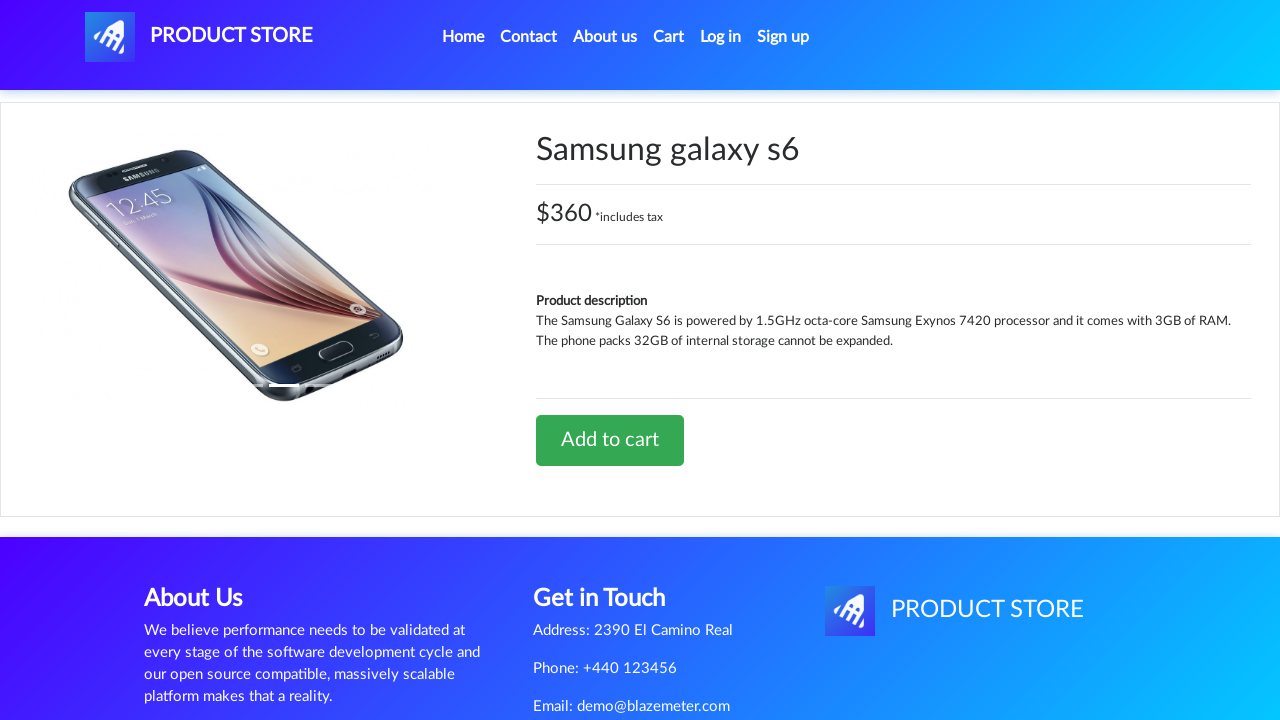

Clicked Add to cart button at (610, 440) on a:text('Add to cart')
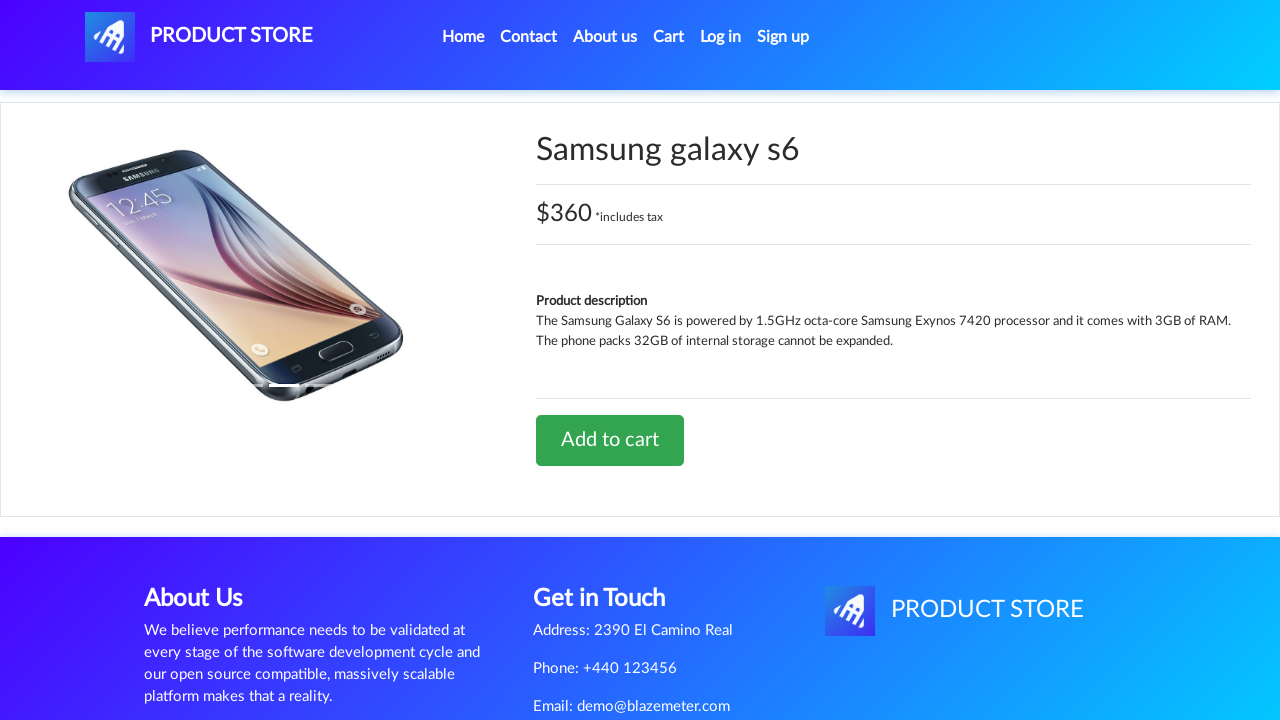

Set up dialog handler to accept product added confirmation
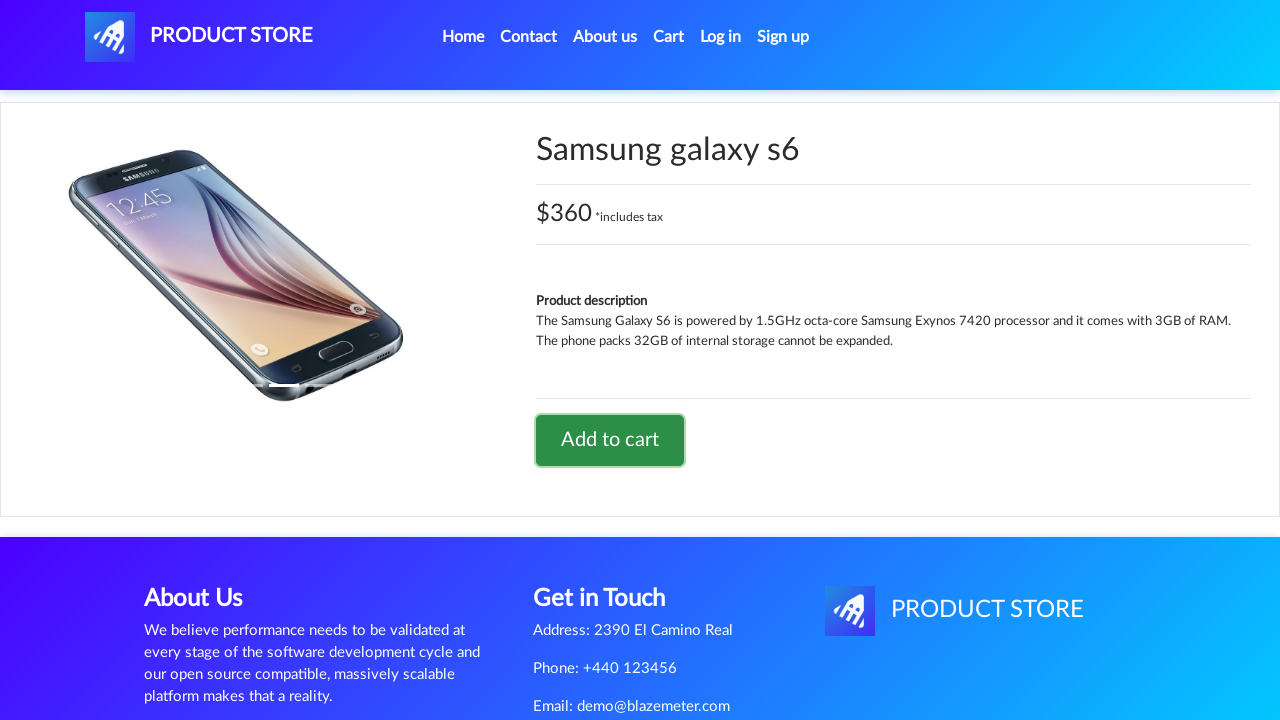

Clicked on cart link at (669, 37) on a#cartur
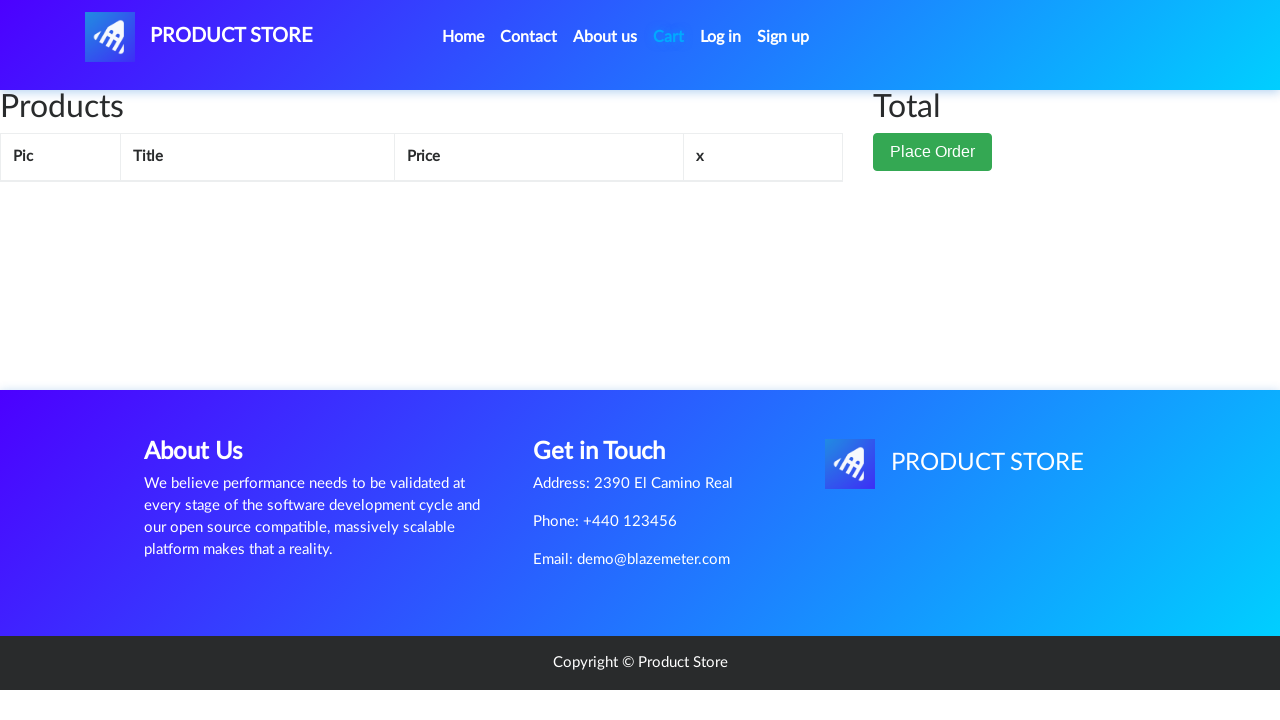

Place Order button loaded in cart page
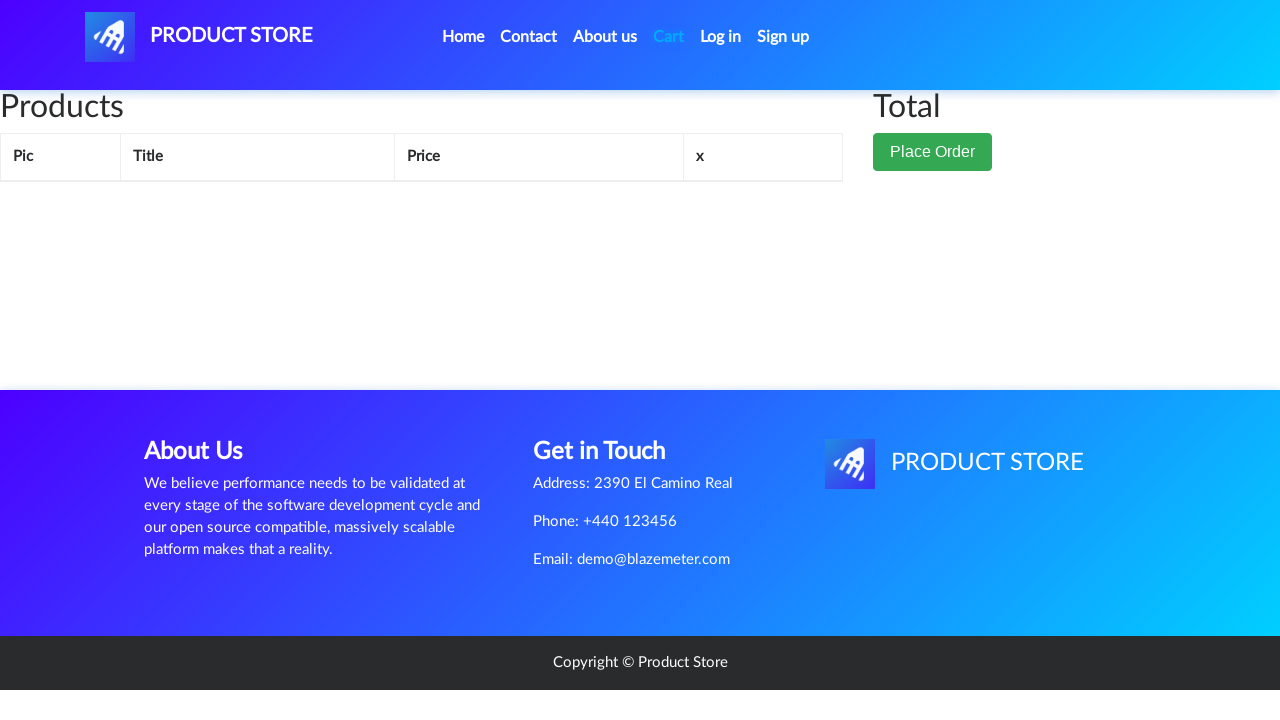

Clicked Place Order button without filling checkout details at (933, 191) on button:text('Place Order')
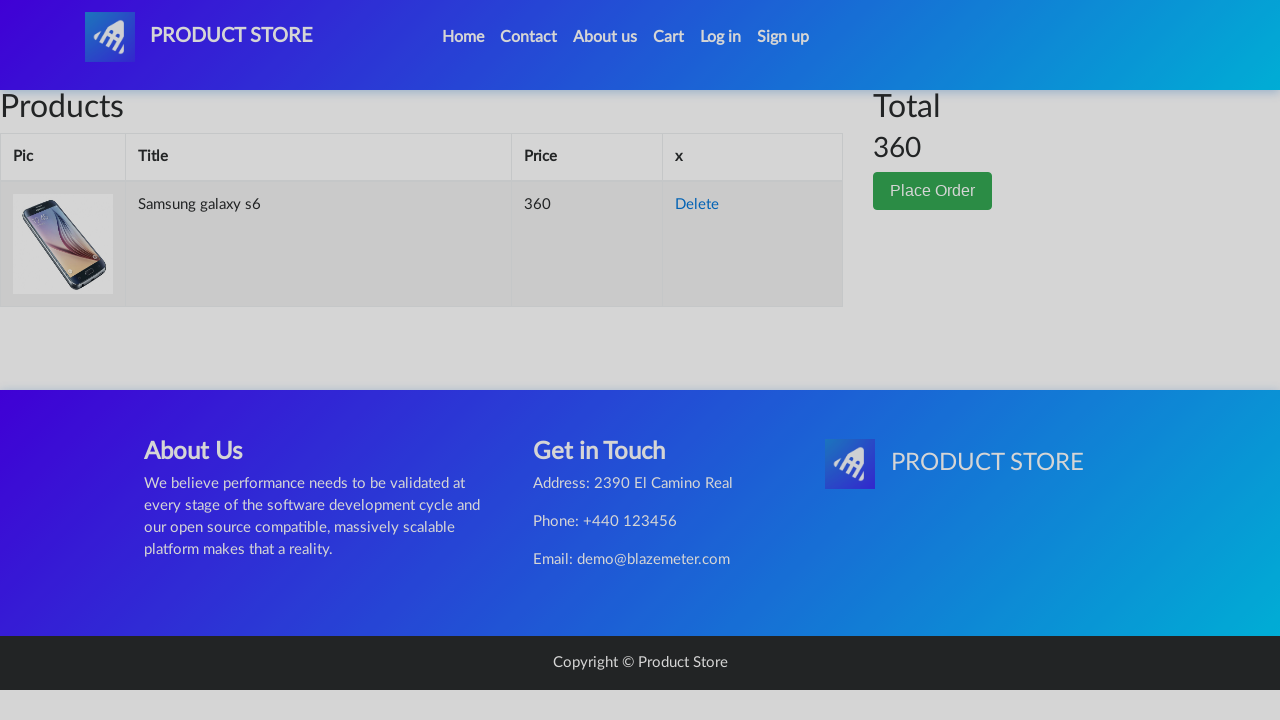

Order modal appeared on screen
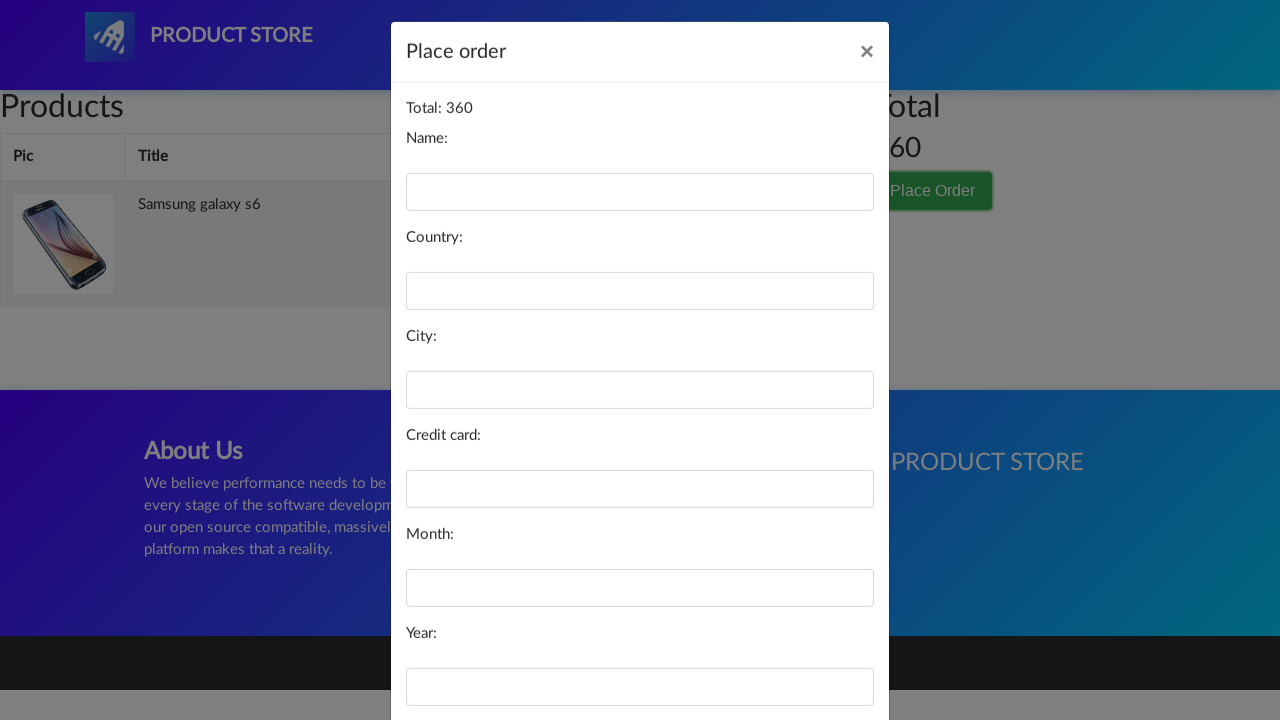

Clicked Purchase button without completing order form at (823, 655) on button:text('Purchase')
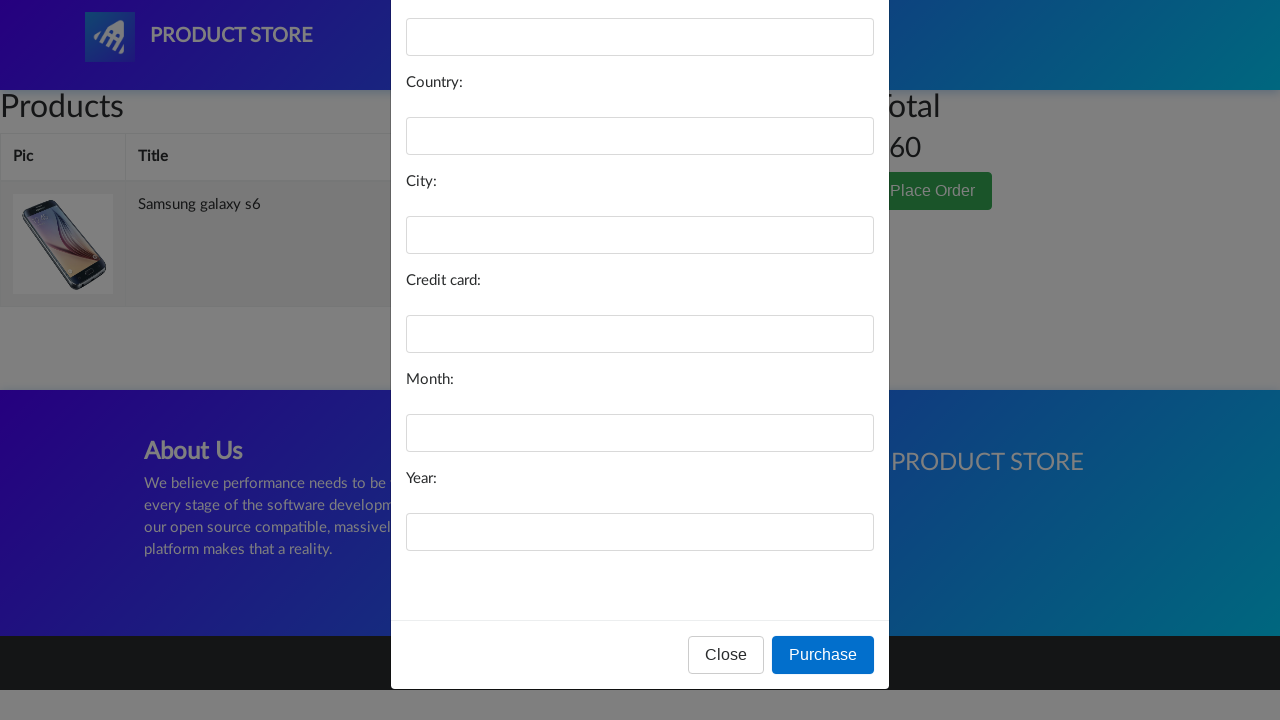

Set up dialog handler to accept validation error message
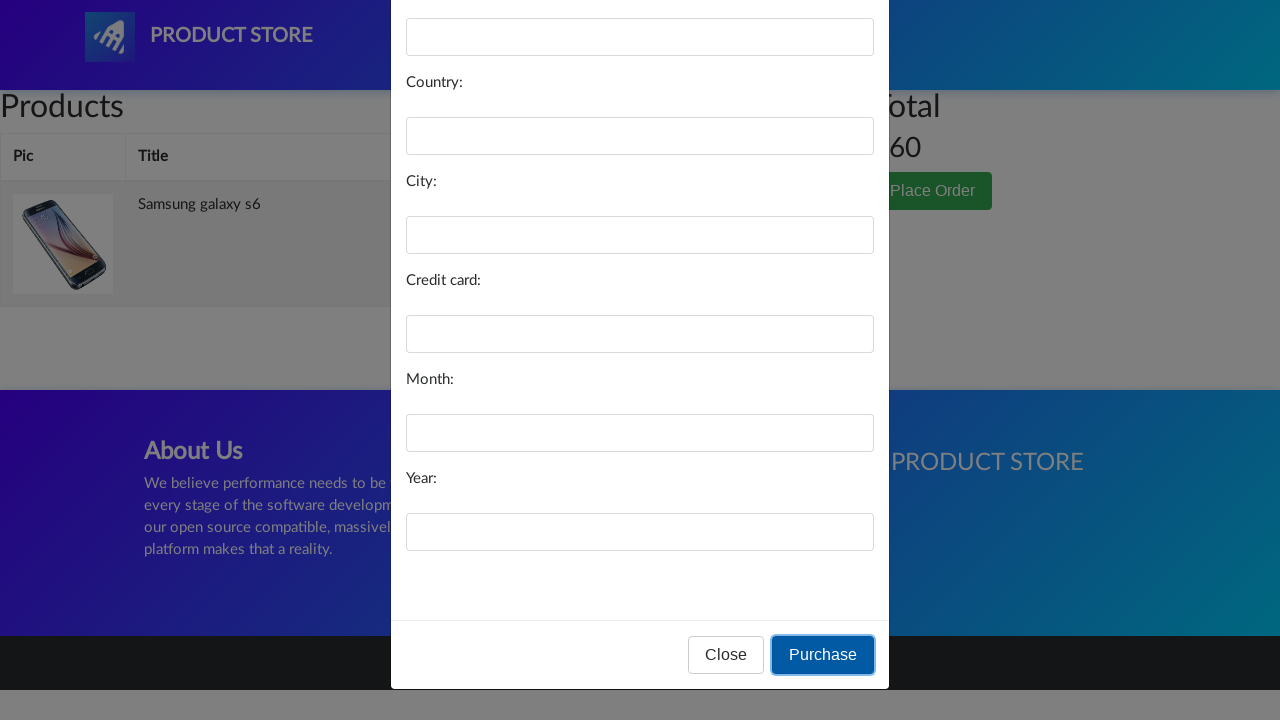

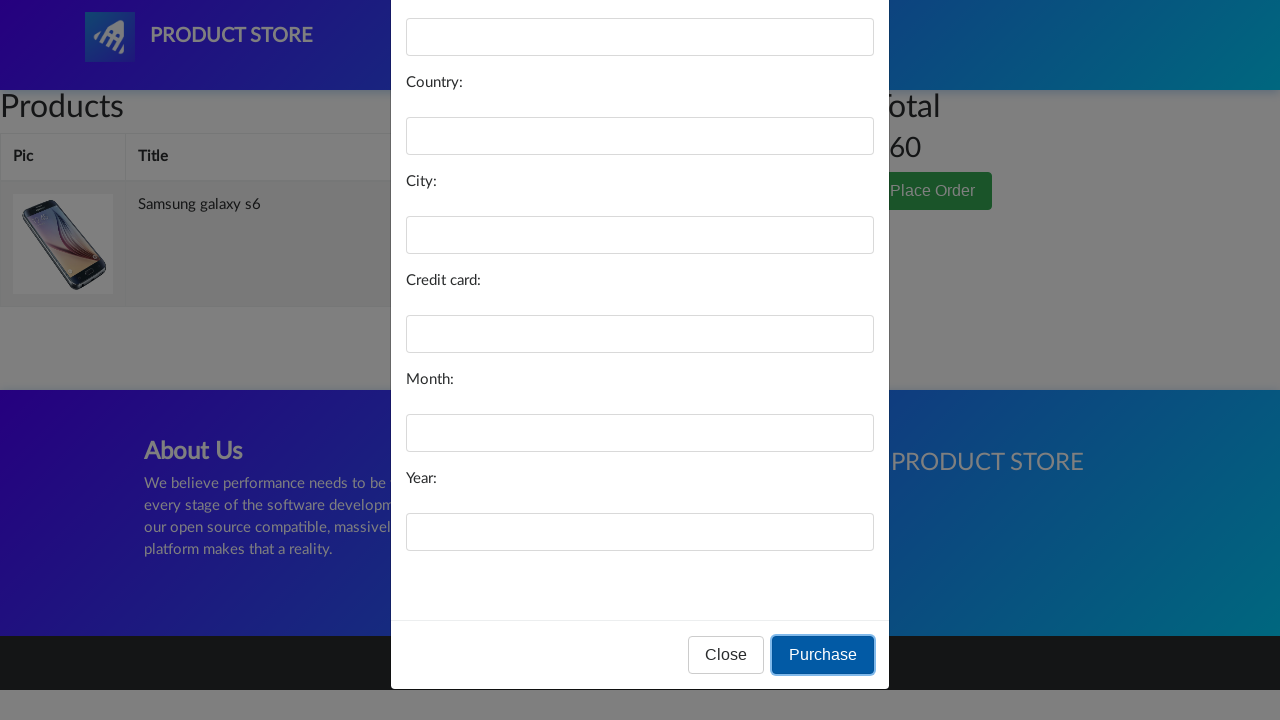